Tests explicit wait functionality by waiting for a price element to display "$100", then clicking a book button, calculating a mathematical answer based on a displayed value, and submitting the result.

Starting URL: http://suninjuly.github.io/explicit_wait2.html

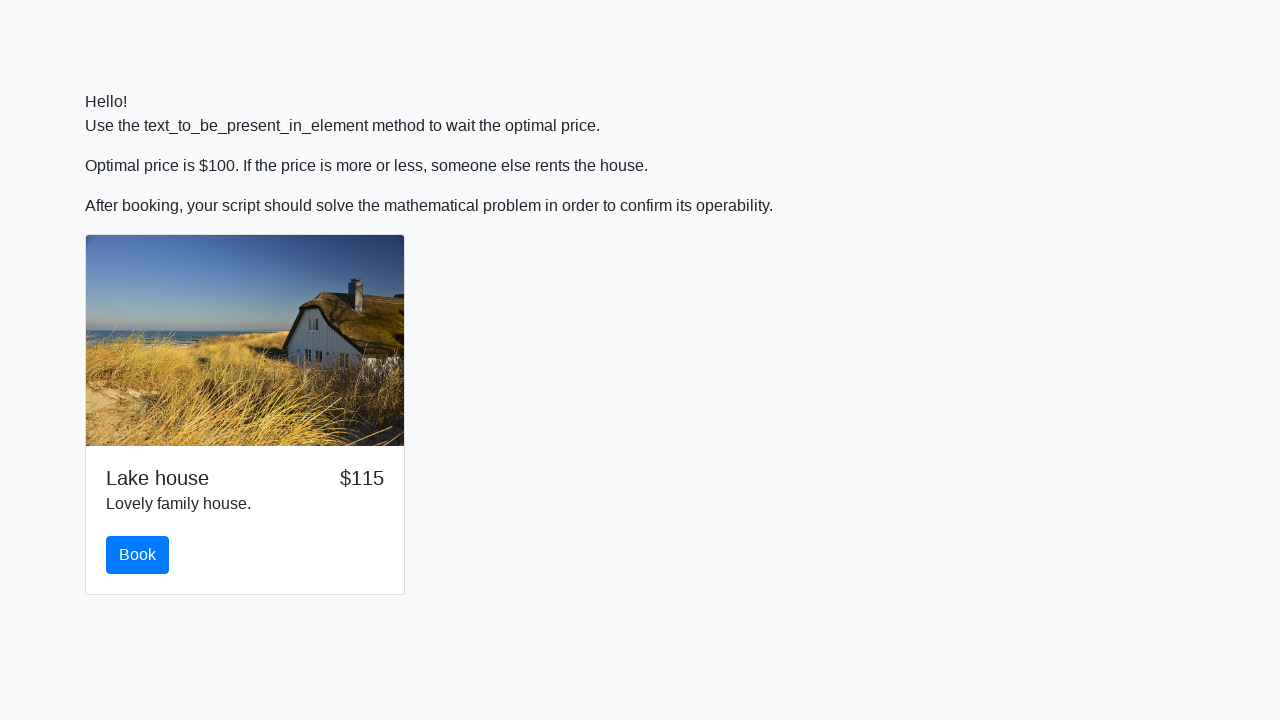

Waited for price element to display $100
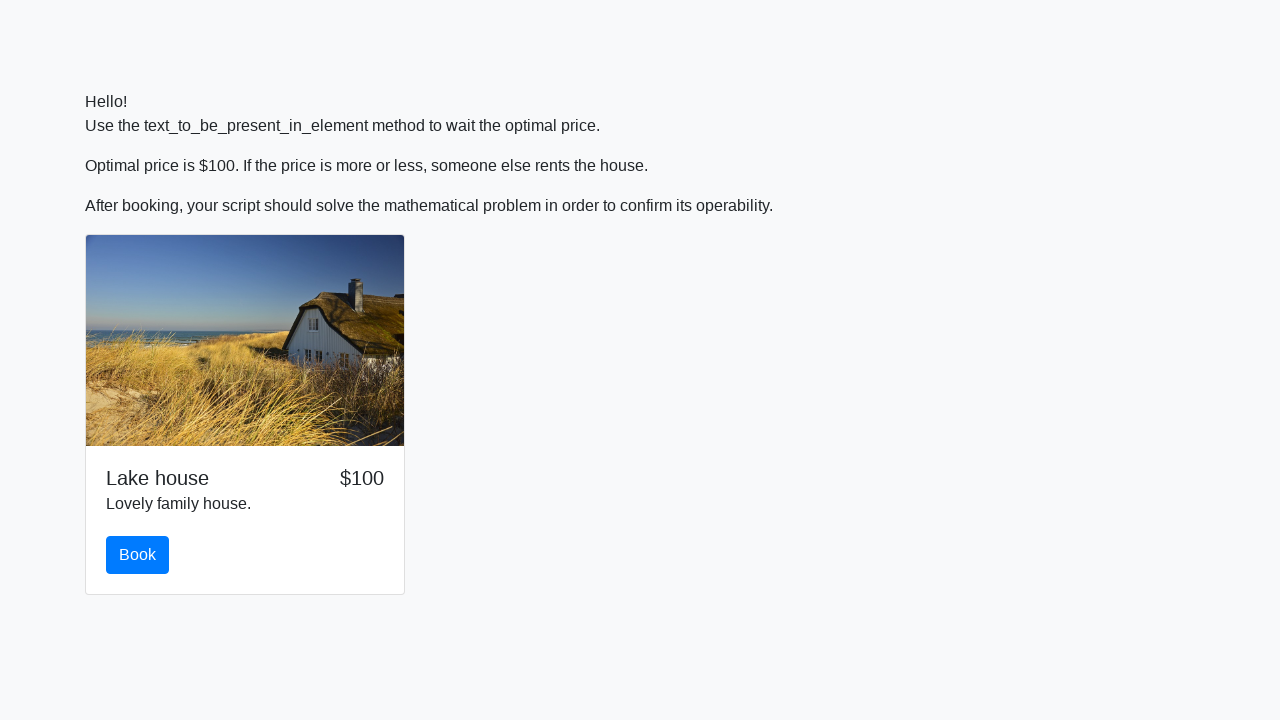

Clicked the book button at (138, 555) on #book
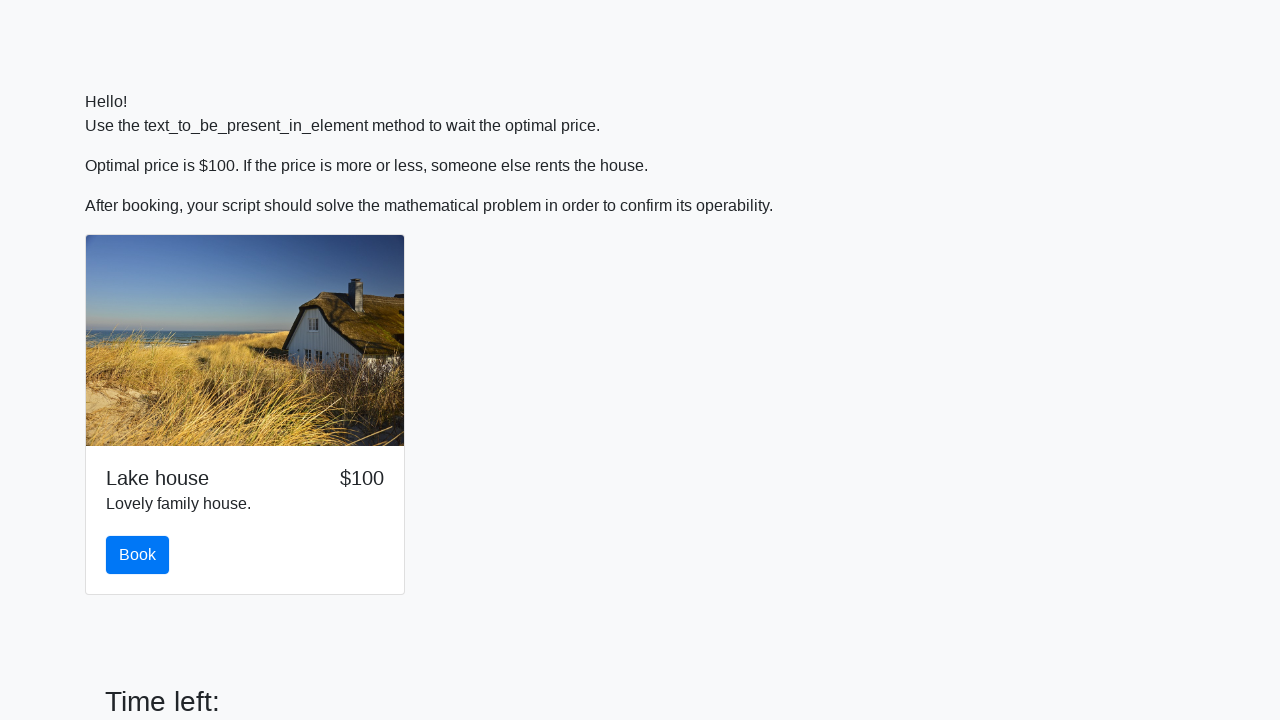

Retrieved input value for calculation: 723
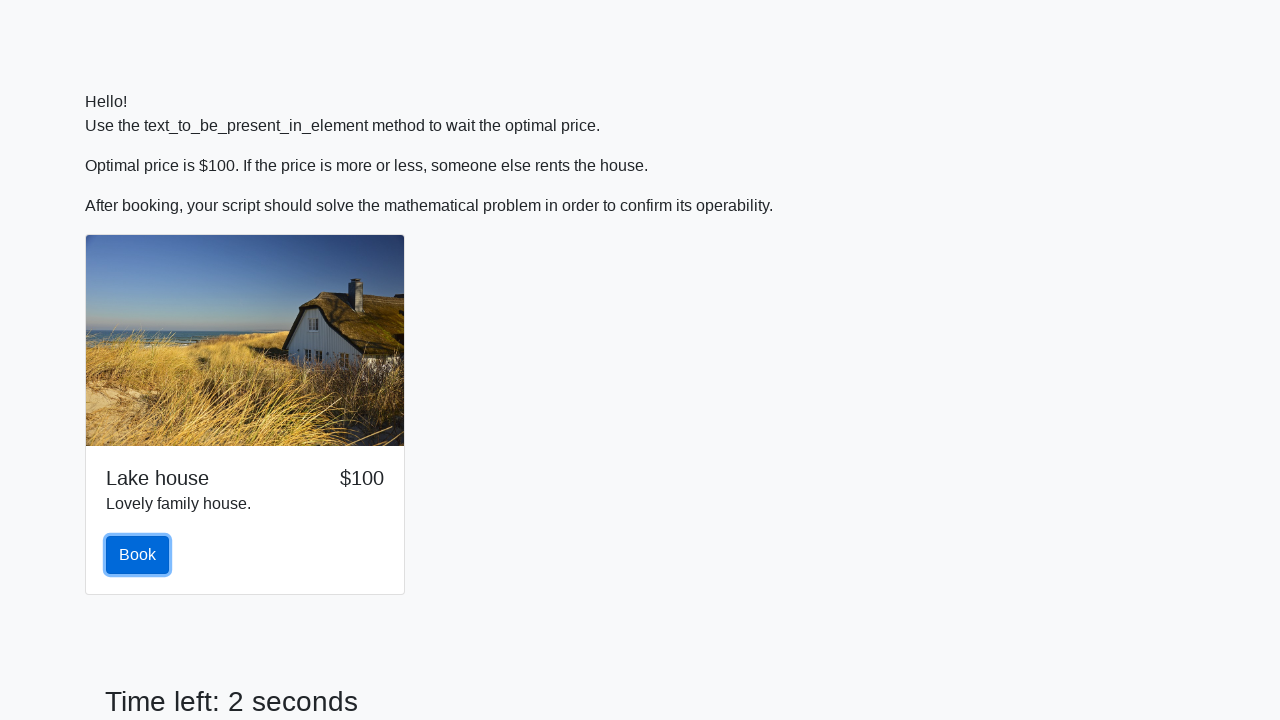

Calculated mathematical answer: 1.6179339067019456
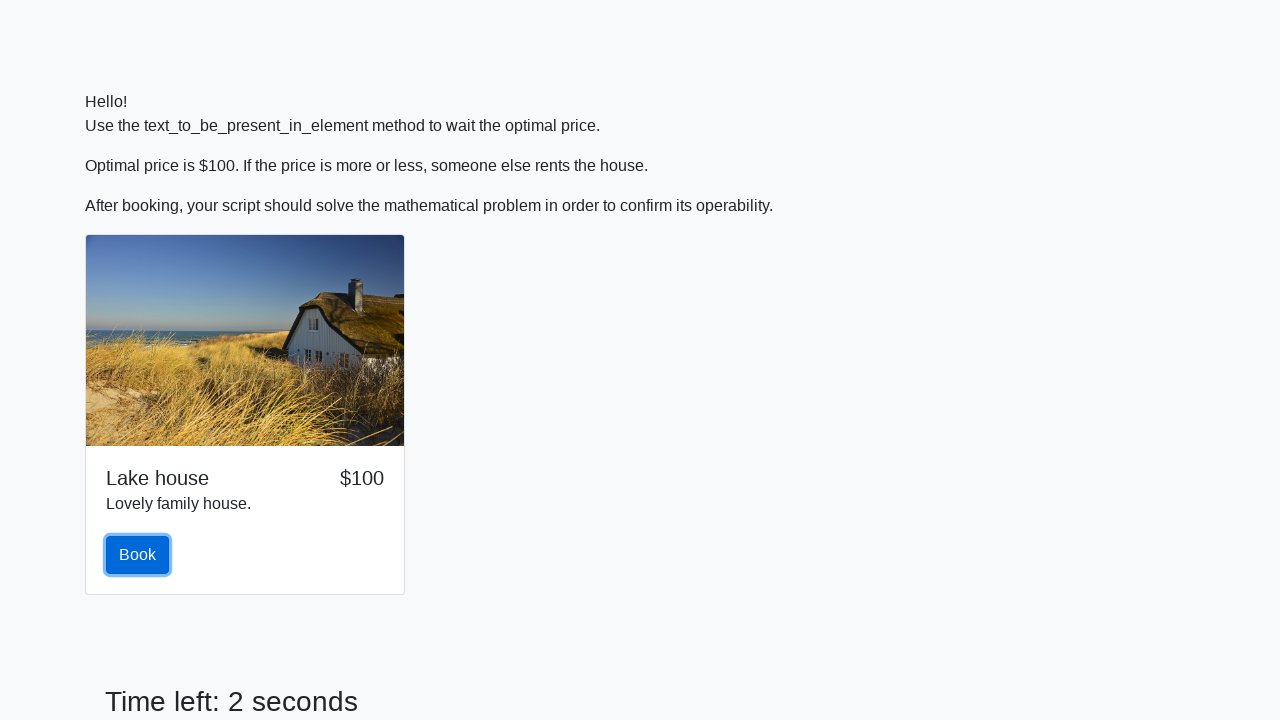

Filled answer field with calculated value on #answer
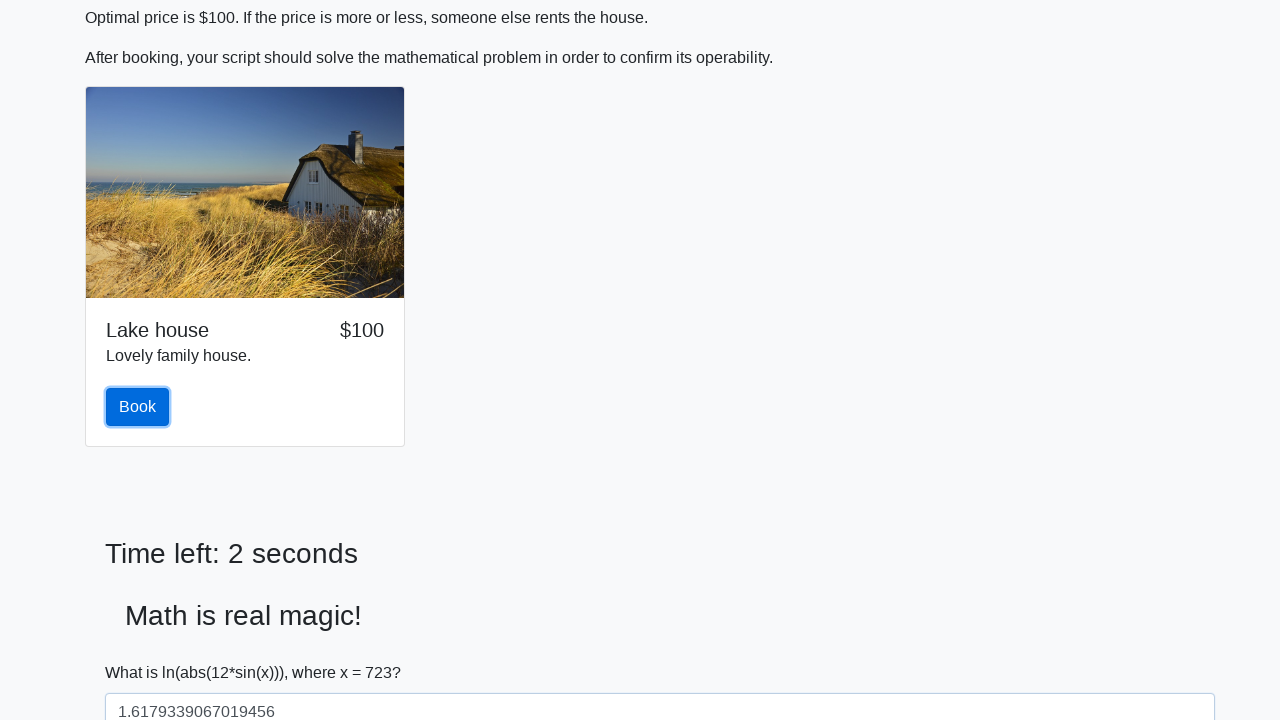

Clicked solve button to submit answer at (143, 651) on #solve
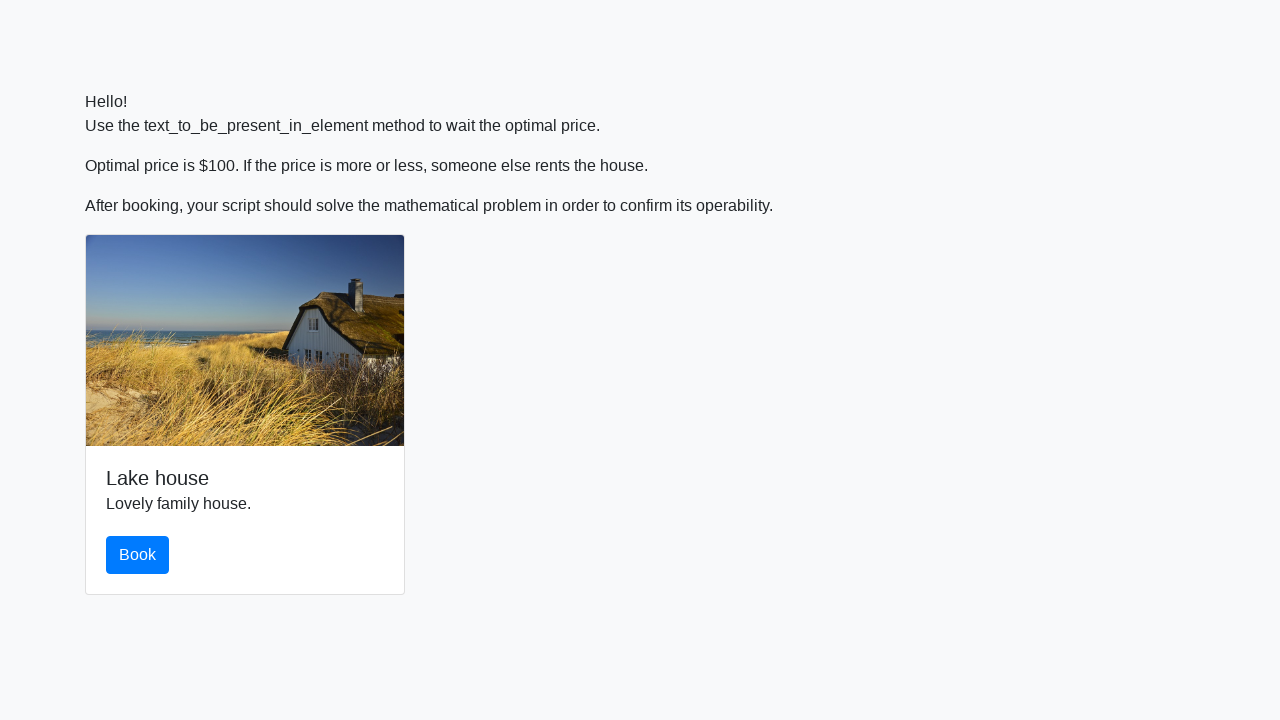

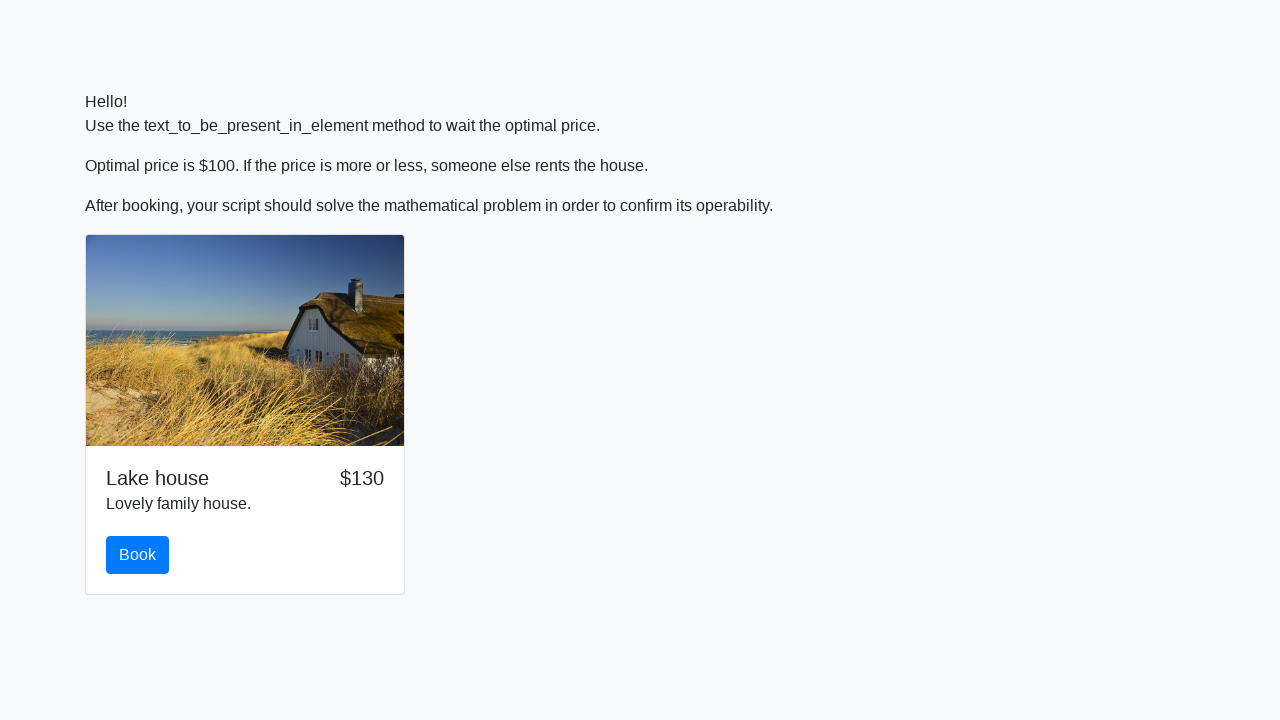